Tests alert functionality by entering a name in a text field, triggering an alert, and verifying the alert contains the entered name before accepting it

Starting URL: https://rahulshettyacademy.com/AutomationPractice/

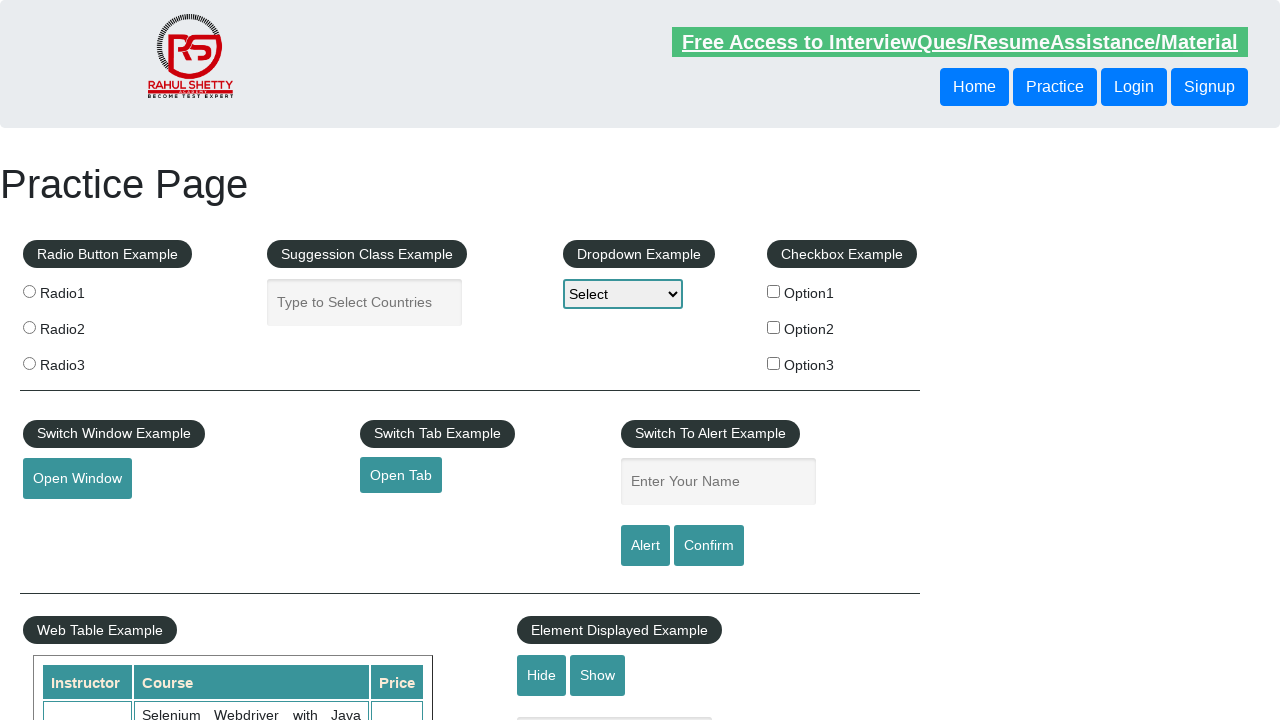

Entered 'Shanmugavel' in the name text field on #name
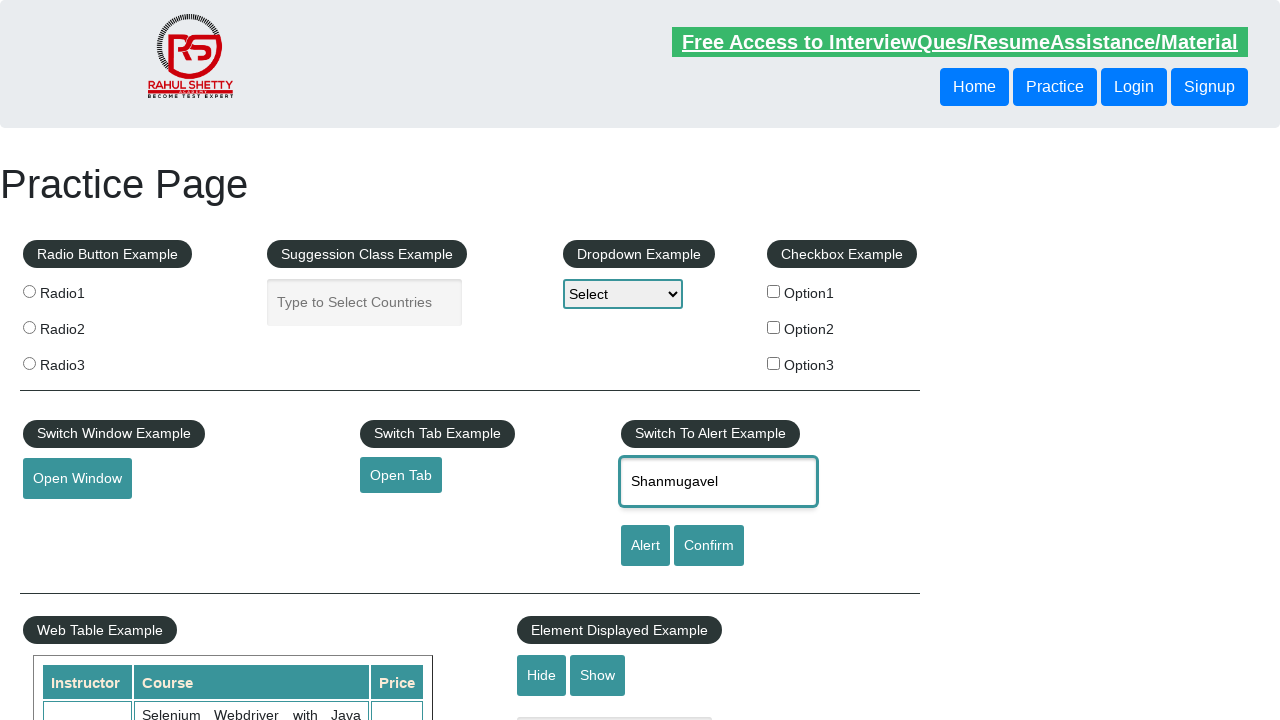

Clicked the alert button to trigger alert at (645, 546) on #alertbtn
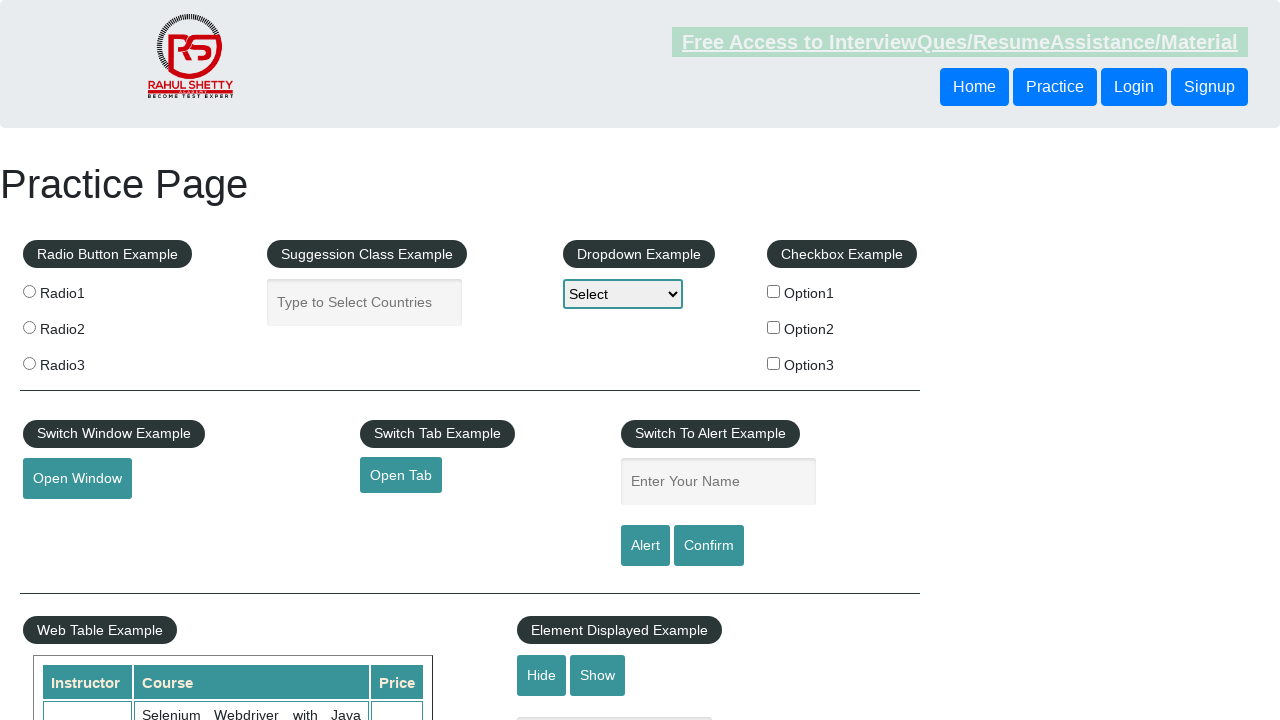

Alert dialog accepted
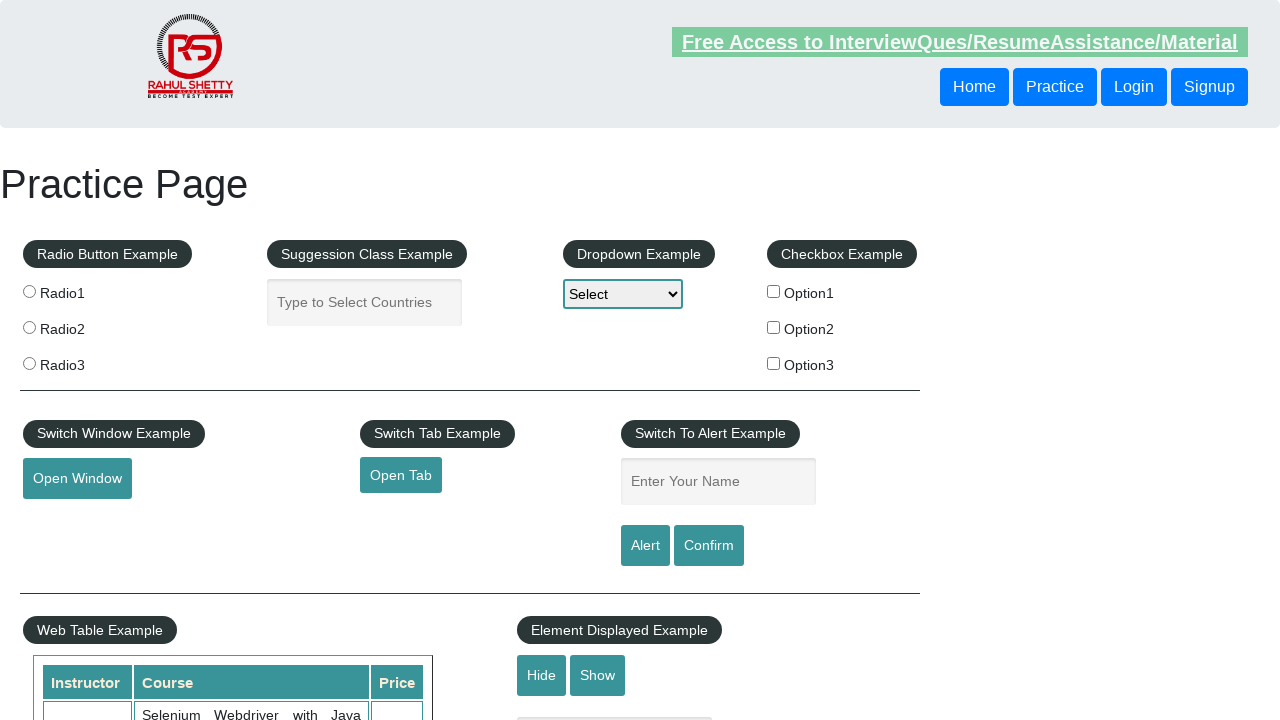

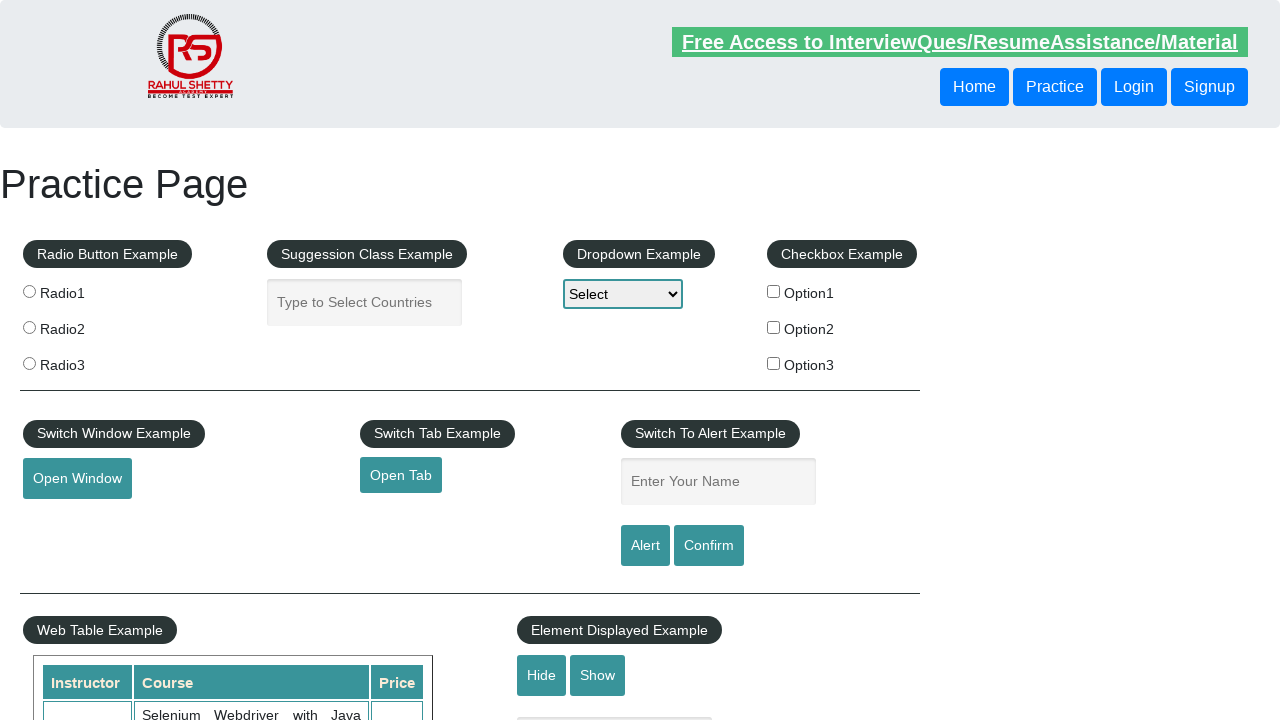